Tests navigation to next page and adding a product to cart

Starting URL: https://demoblaze.com/

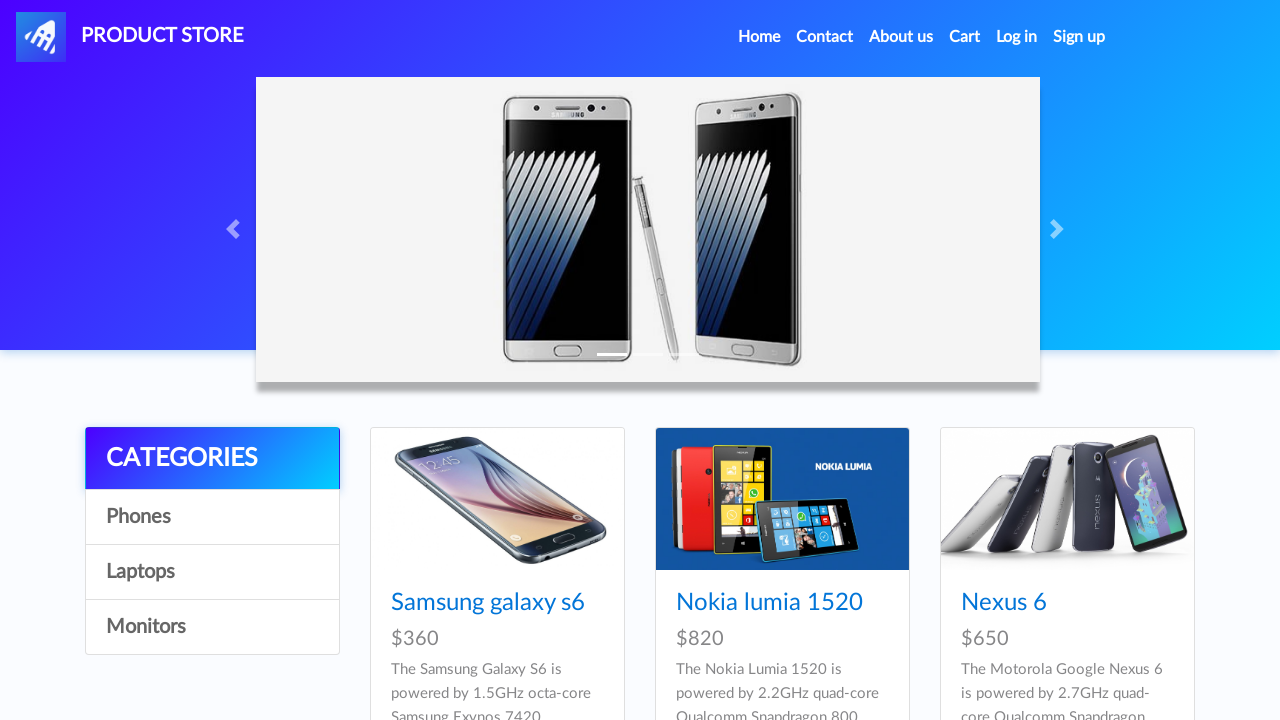

Clicked Next button to navigate to next page of products at (1166, 385) on #next2
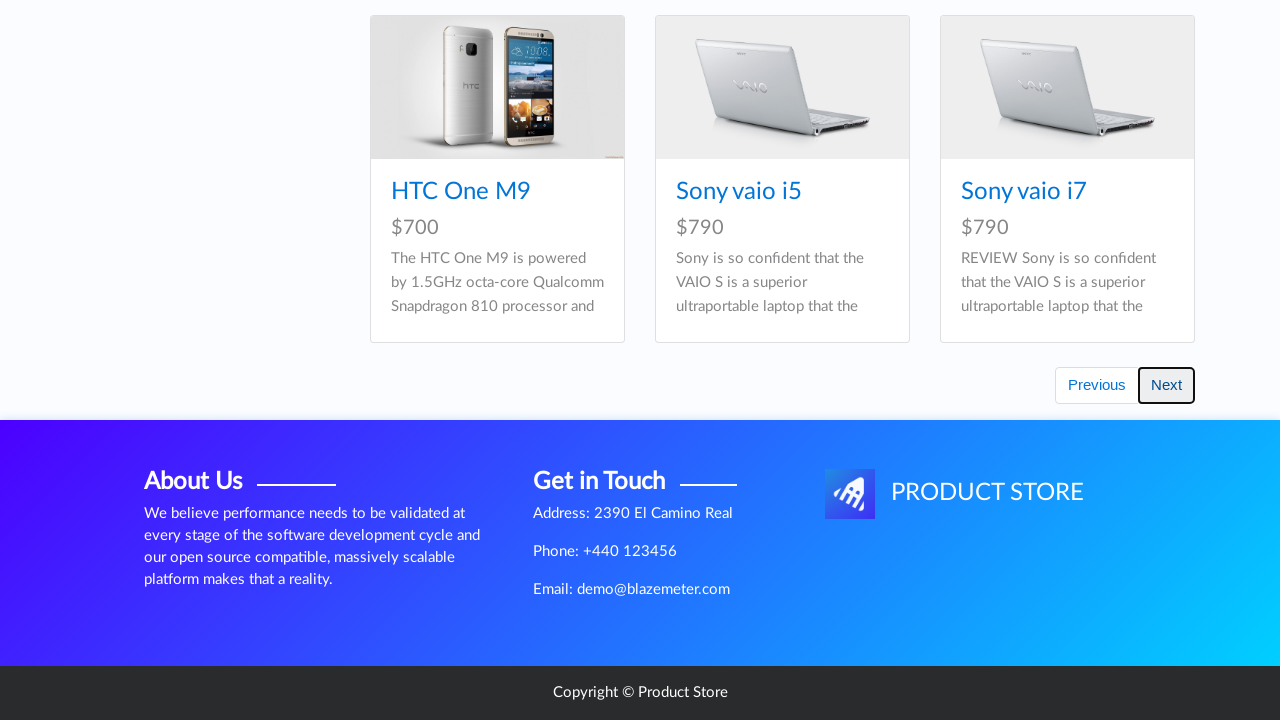

Waited for products to load on next page
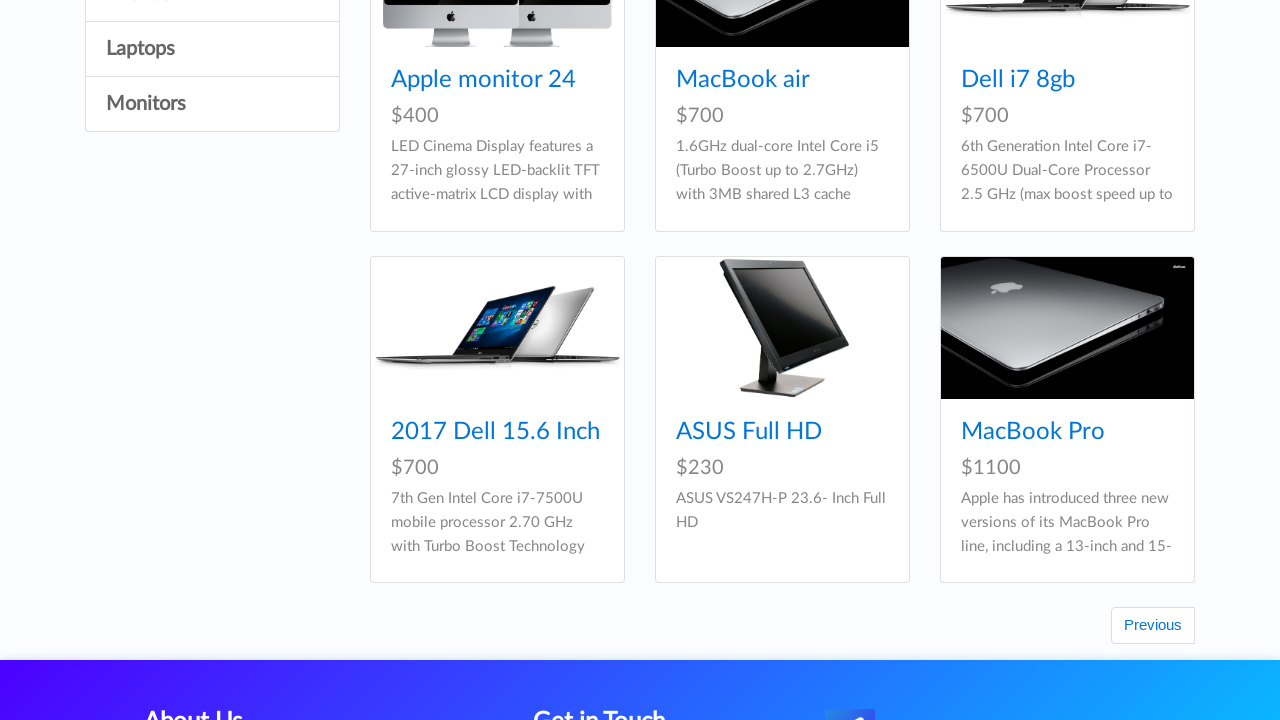

Clicked on a product to view details at (484, 80) on .card-title a
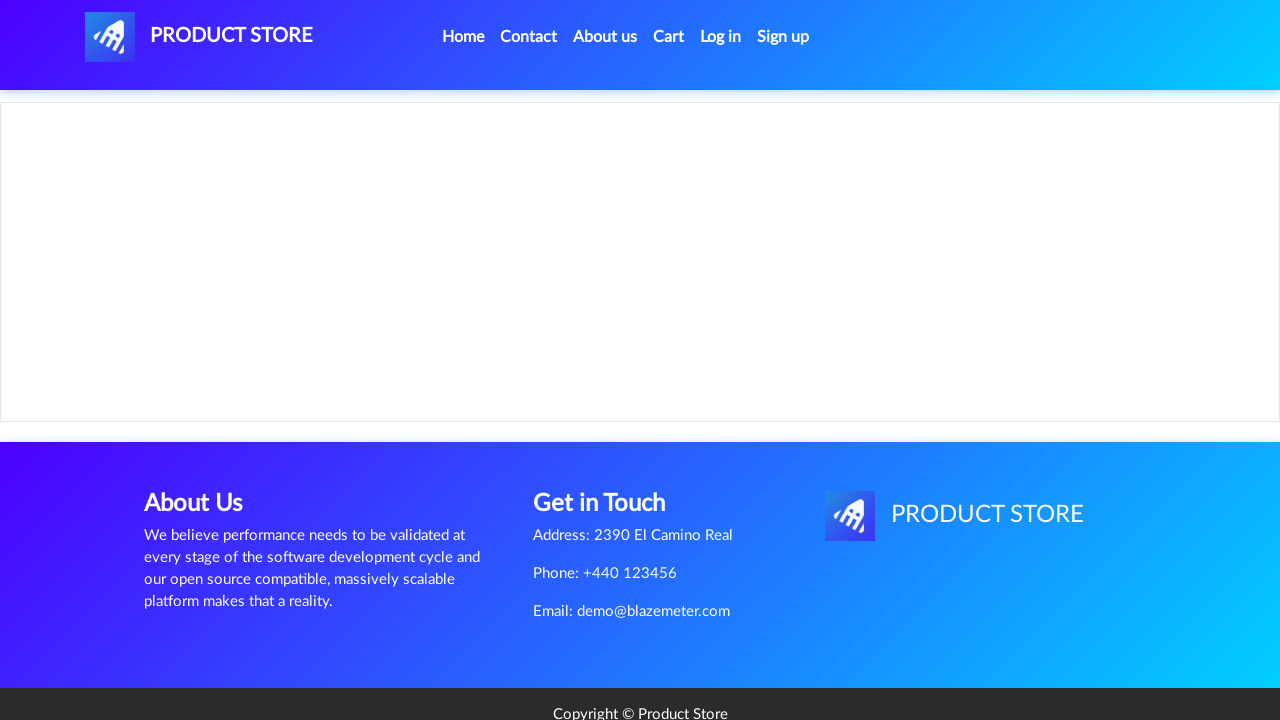

Clicked 'Add to cart' button at (610, 460) on text=Add to cart
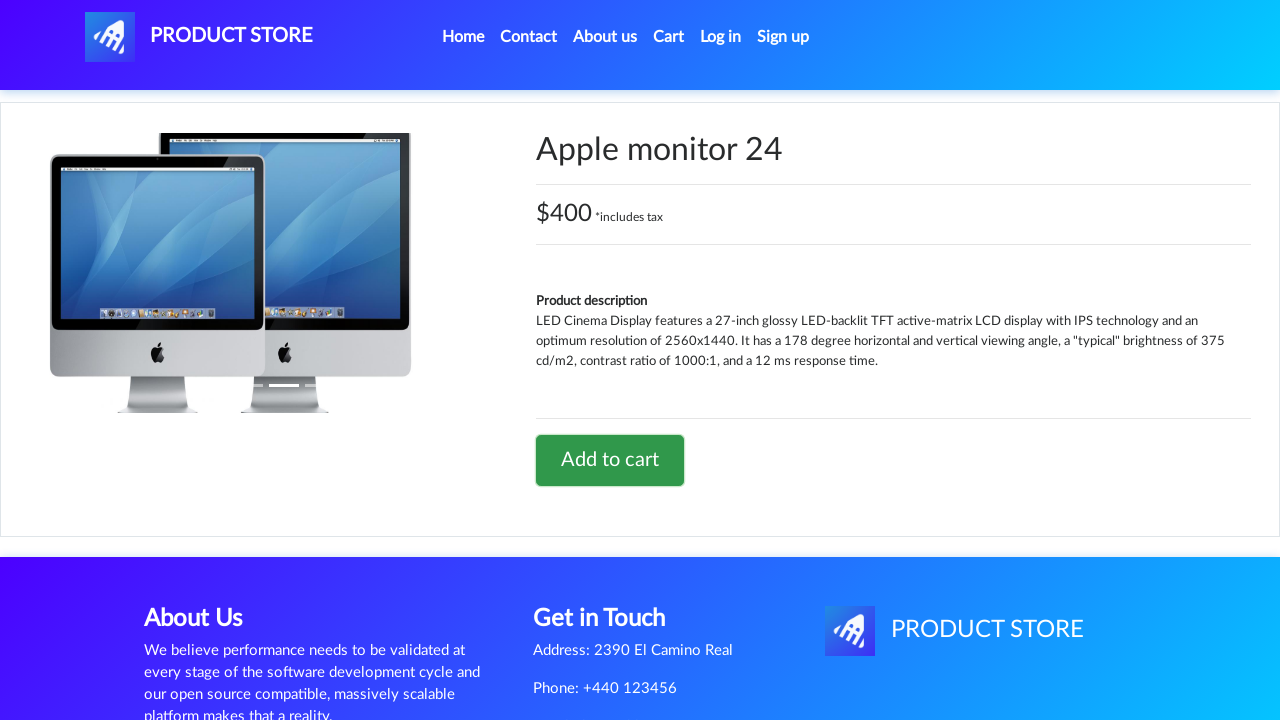

Accepted confirmation alert for adding product to cart
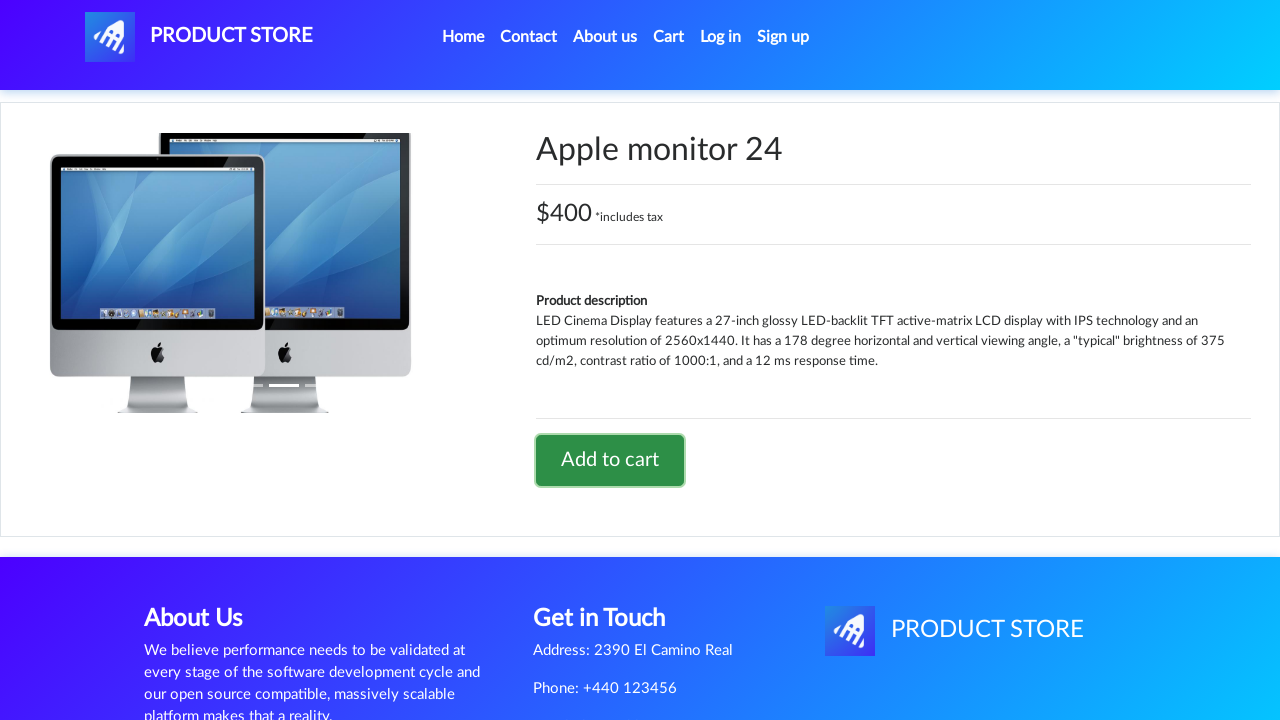

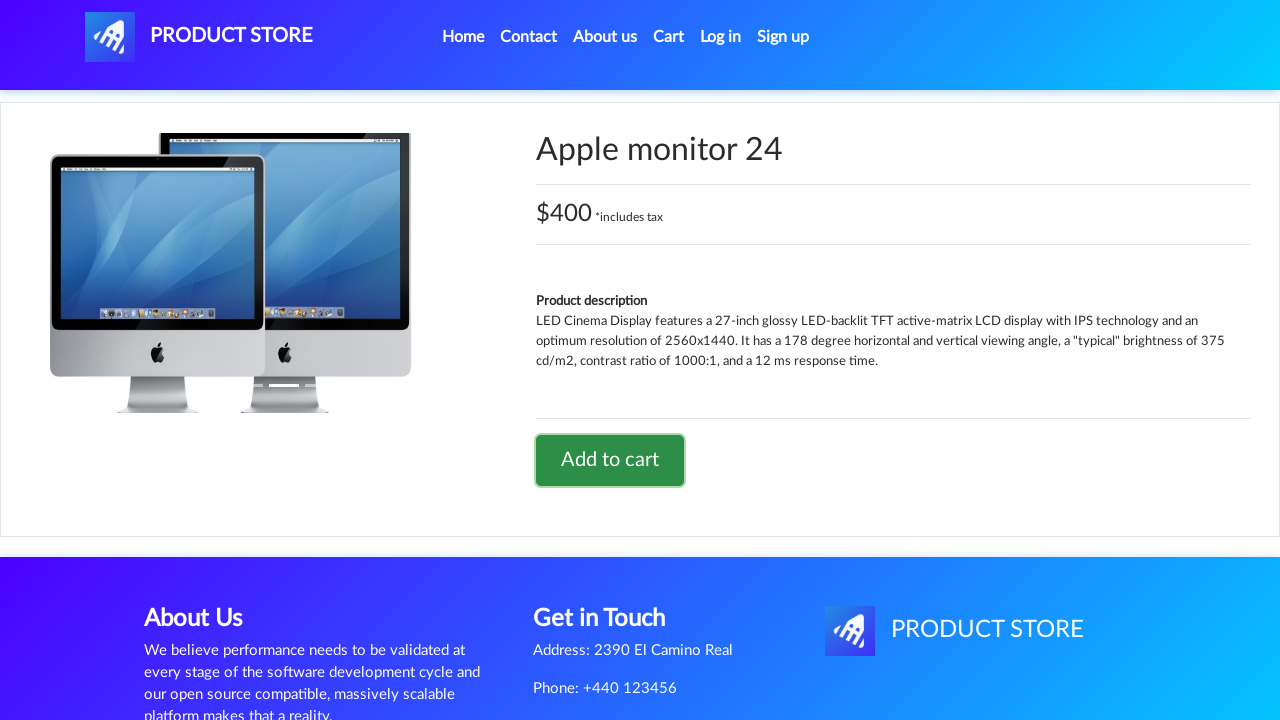